Navigates to a Lowes.com product page and verifies that price elements and product information are displayed correctly.

Starting URL: https://www.lowes.com/pd/Owens-Corning-Garage-Door-Insulation-Kit-R-8-66-sq-ft-Single-Faced-Fiberglass-Roll-Insulation-with-with-Sound-Barrier-22-in-W-x-4-5-ft-L/1243805

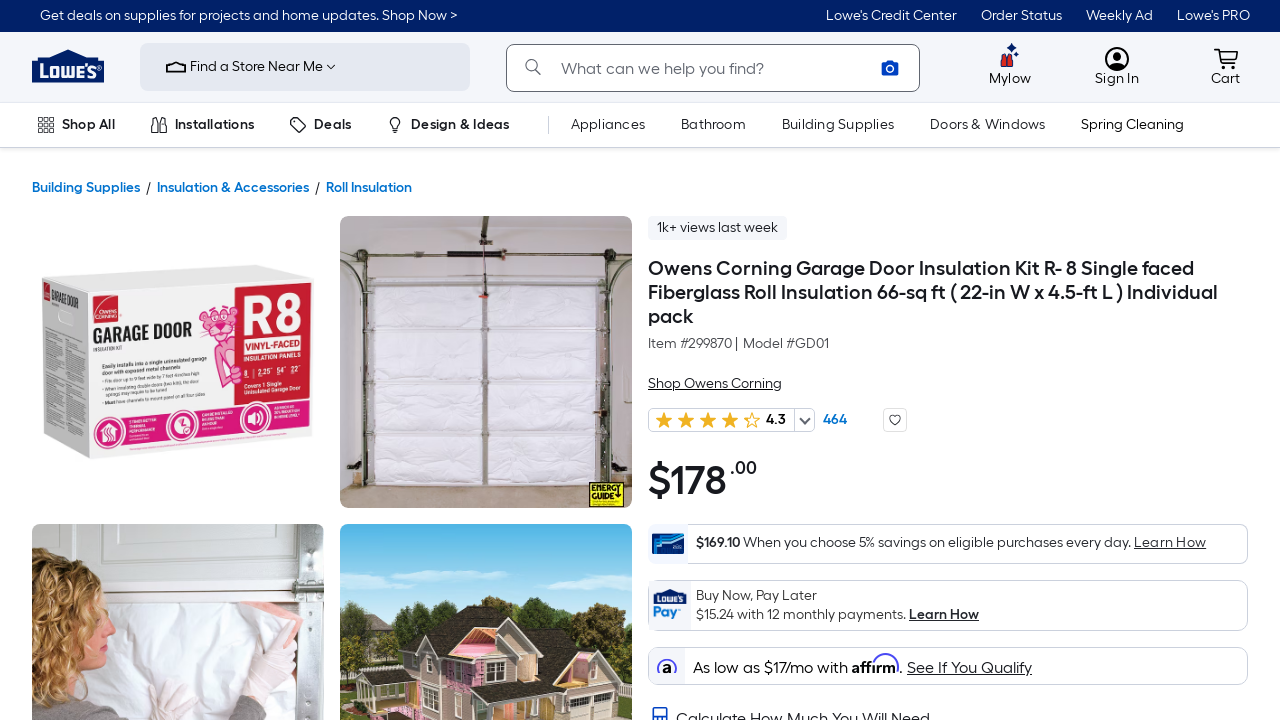

Waited for price dollar element to be visible
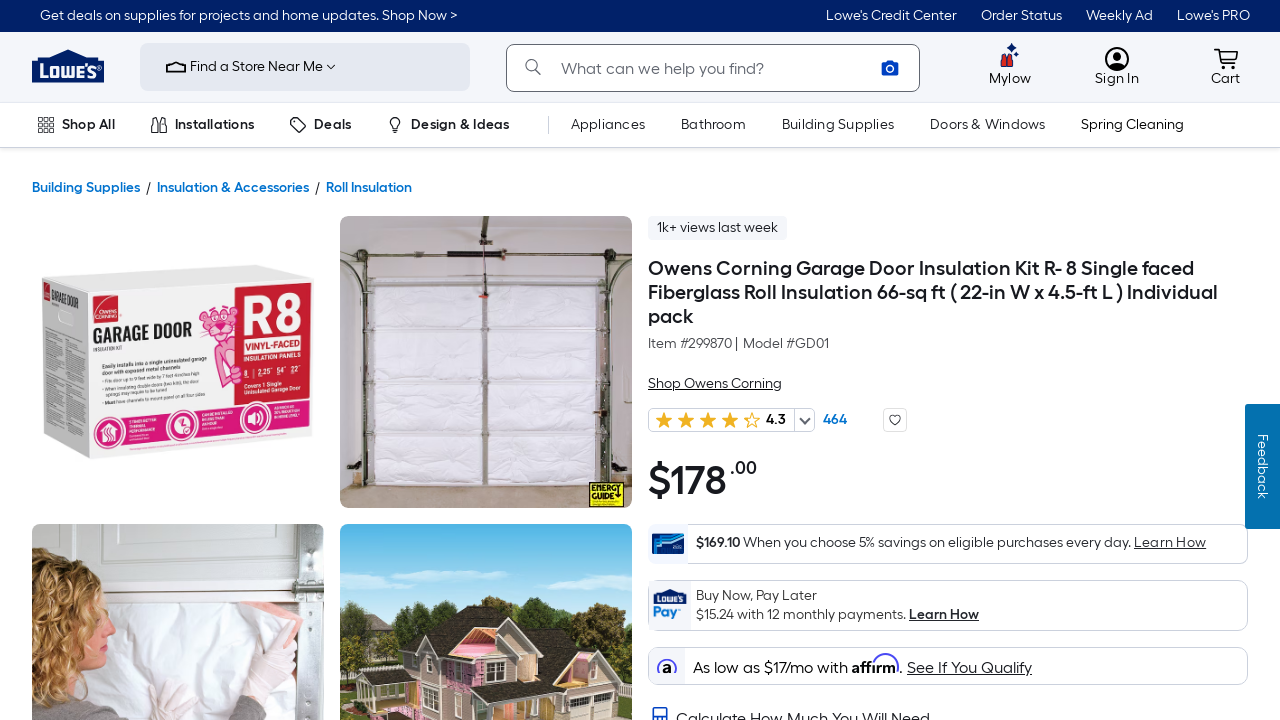

Waited for price cents element to be visible
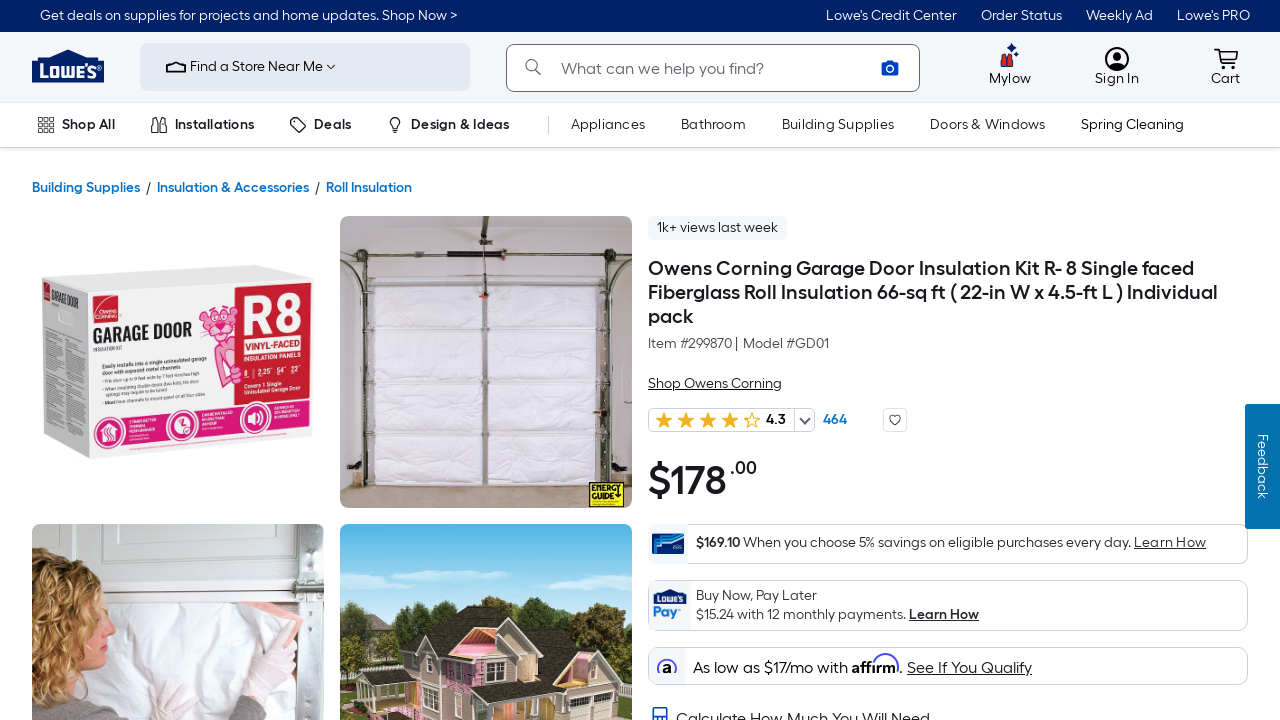

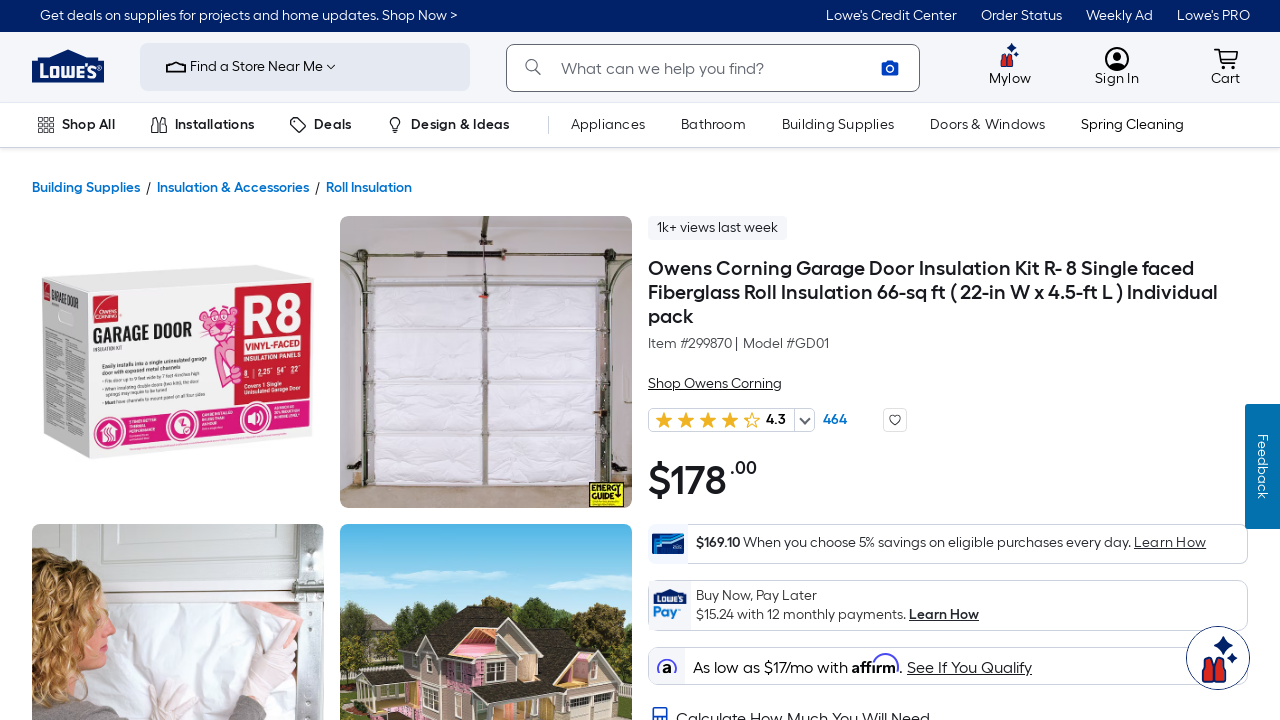